Clicks on the first product action button to add item to cart

Starting URL: https://rahulshettyacademy.com/seleniumPractise/#/

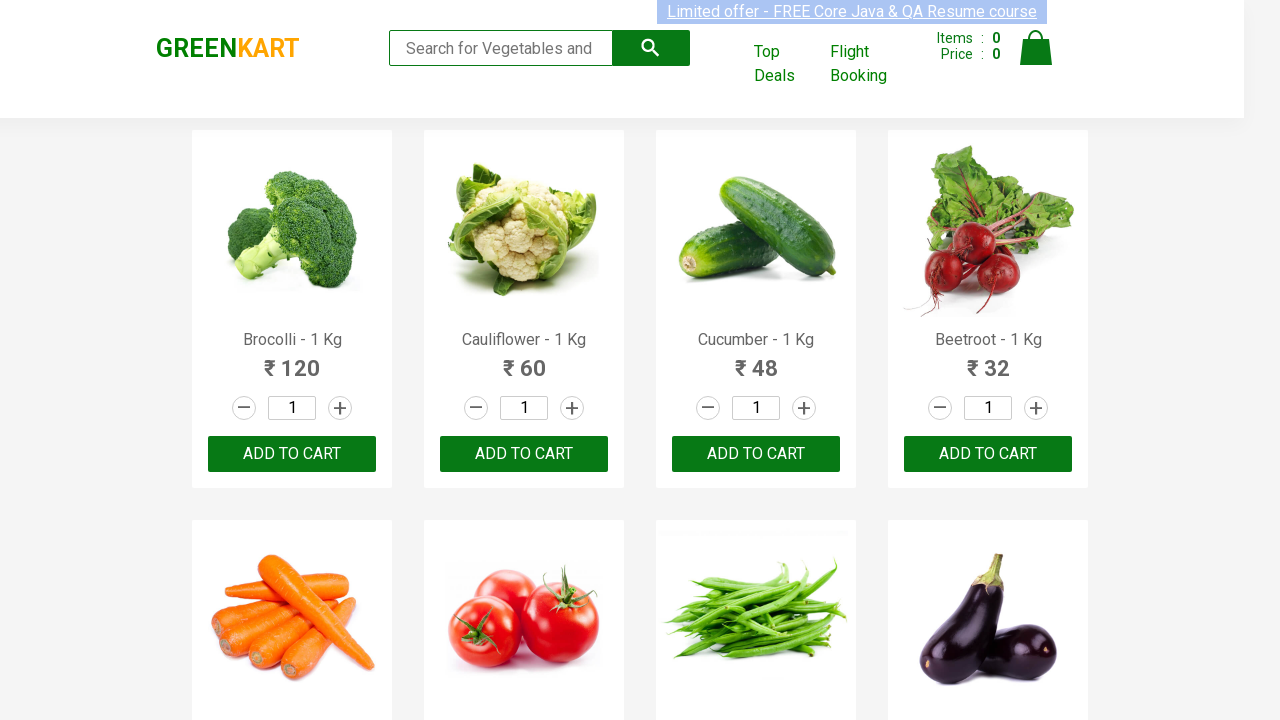

Clicked the first product action button to add item to cart at (292, 454) on .product-action >> nth=0
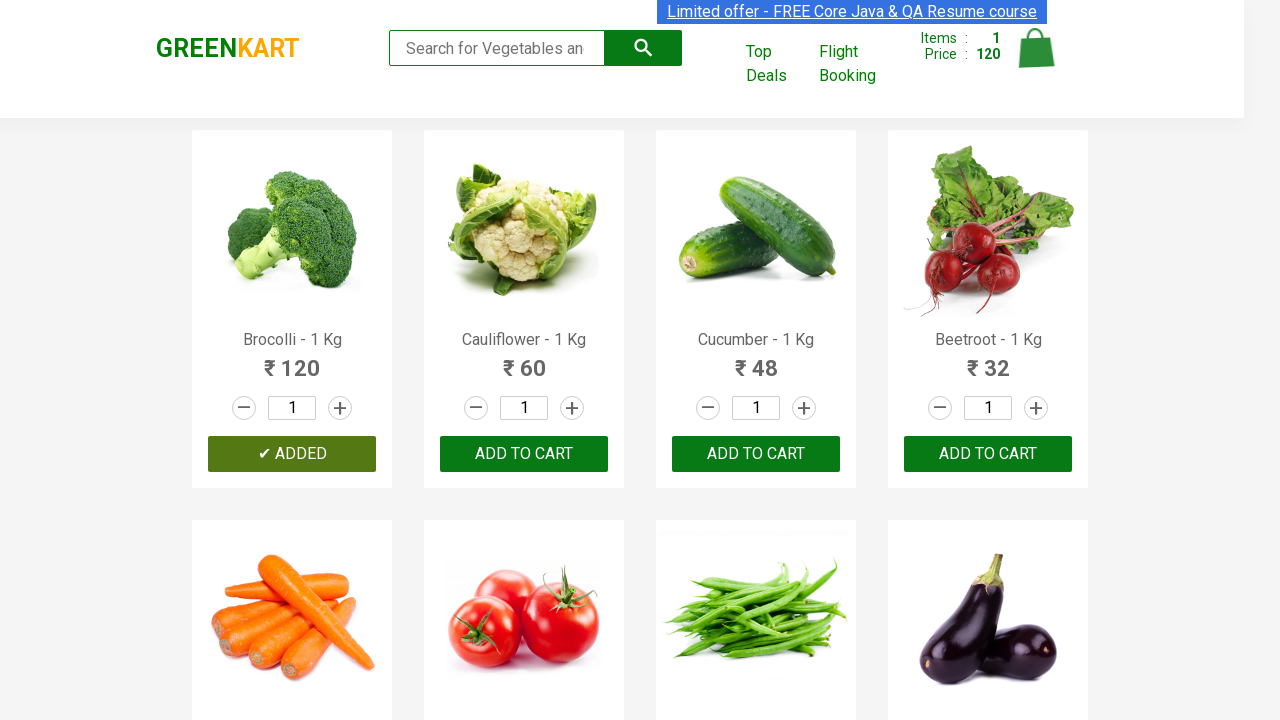

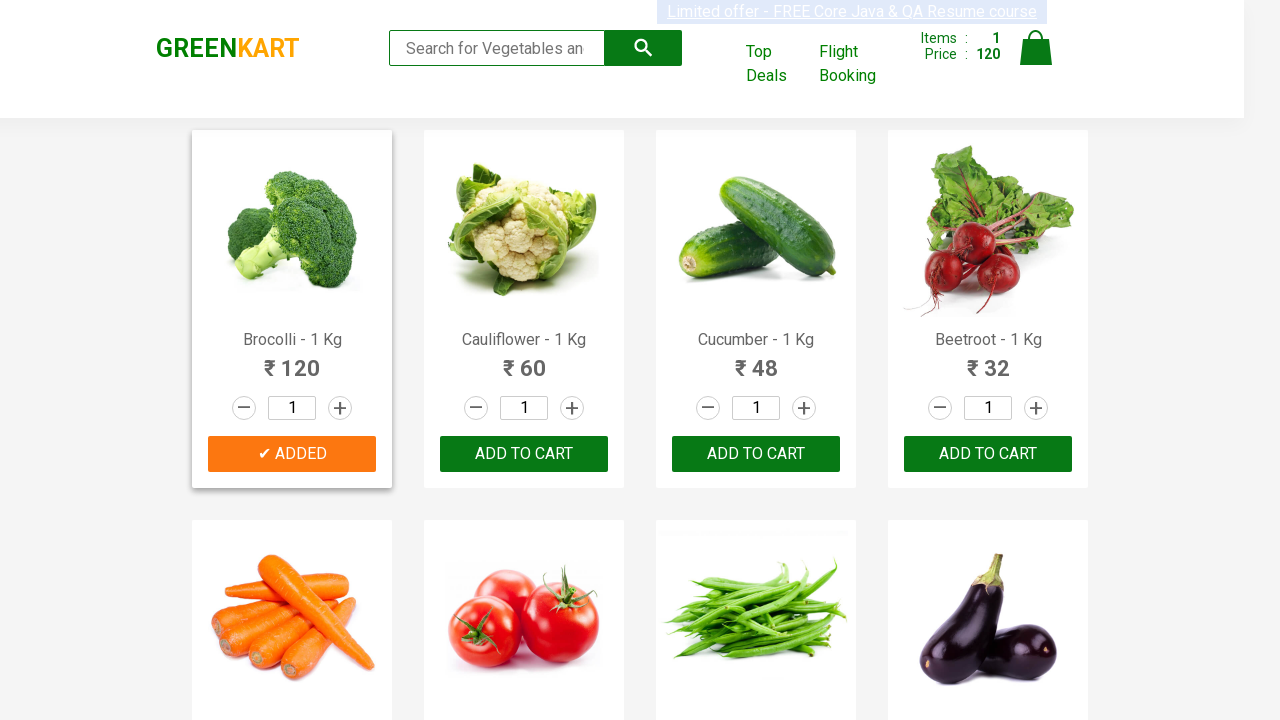